Clicks on the Announcements link and verifies navigation to the announcements page

Starting URL: https://phptravels.org/register.php

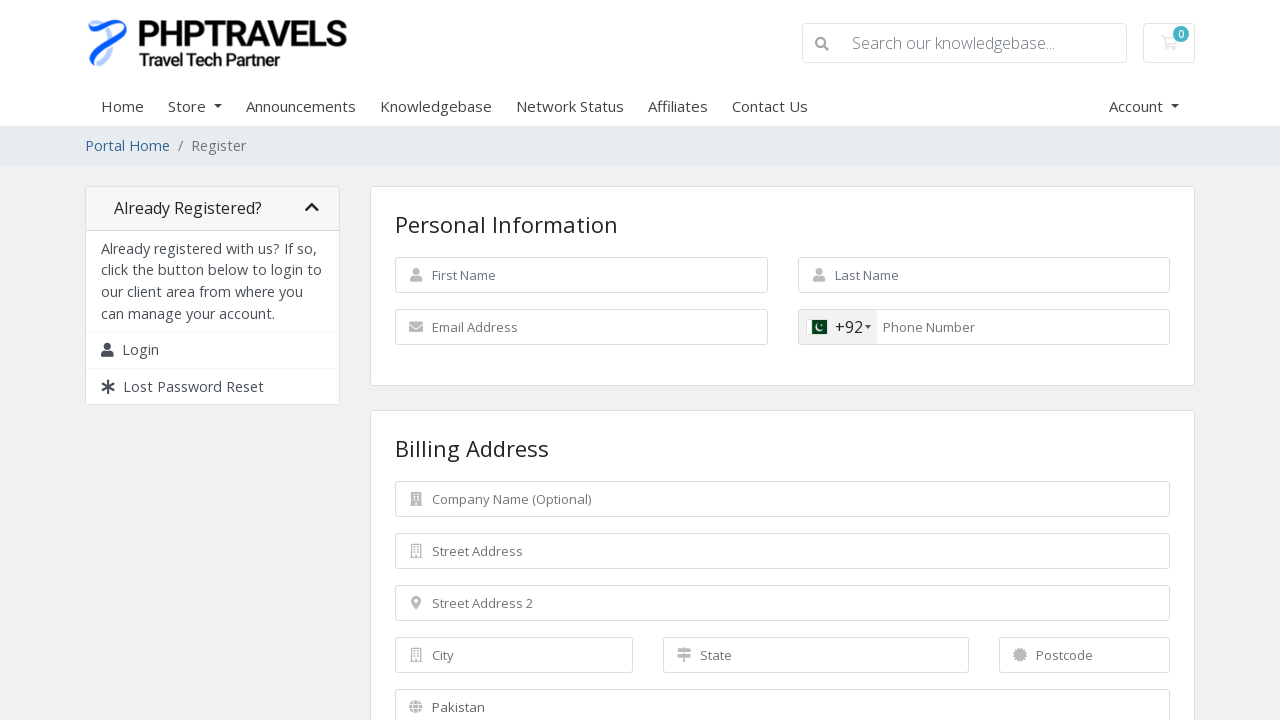

Clicked on the Announcements link at (301, 106) on text=Announcements
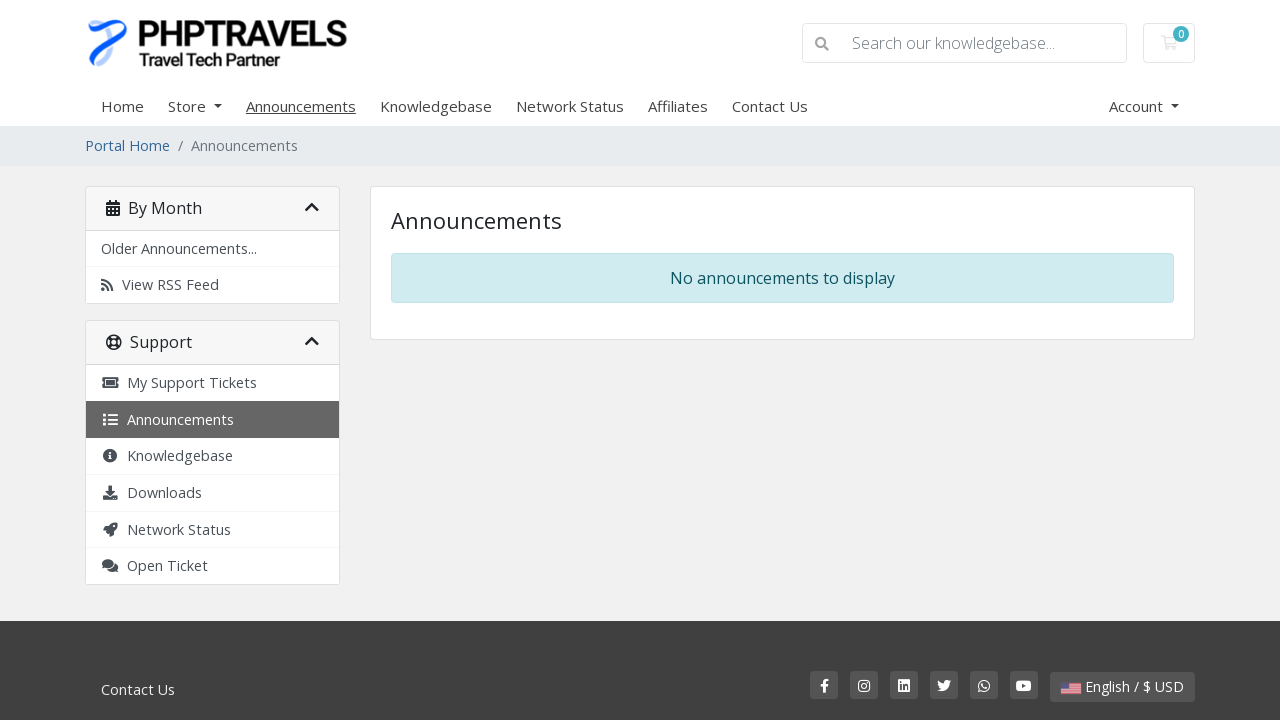

Waited for page to load after navigation
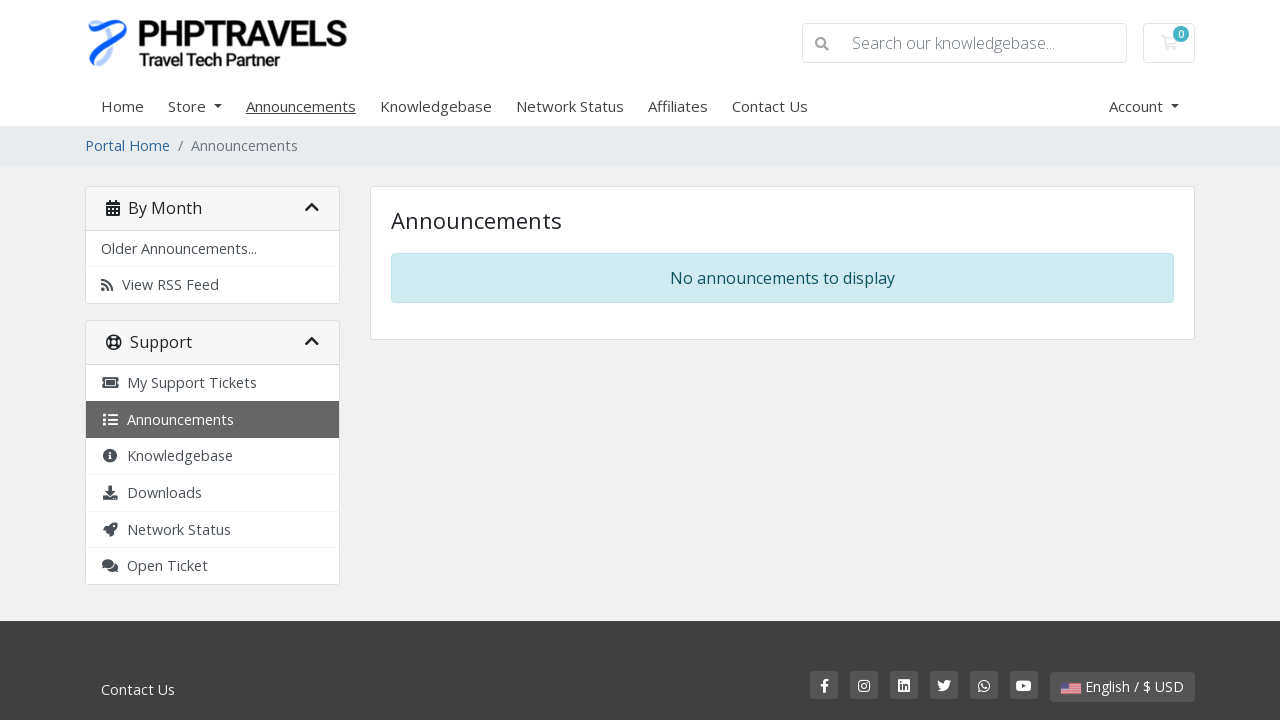

Verified page title contains 'Announcements - PHPTRAVELS'
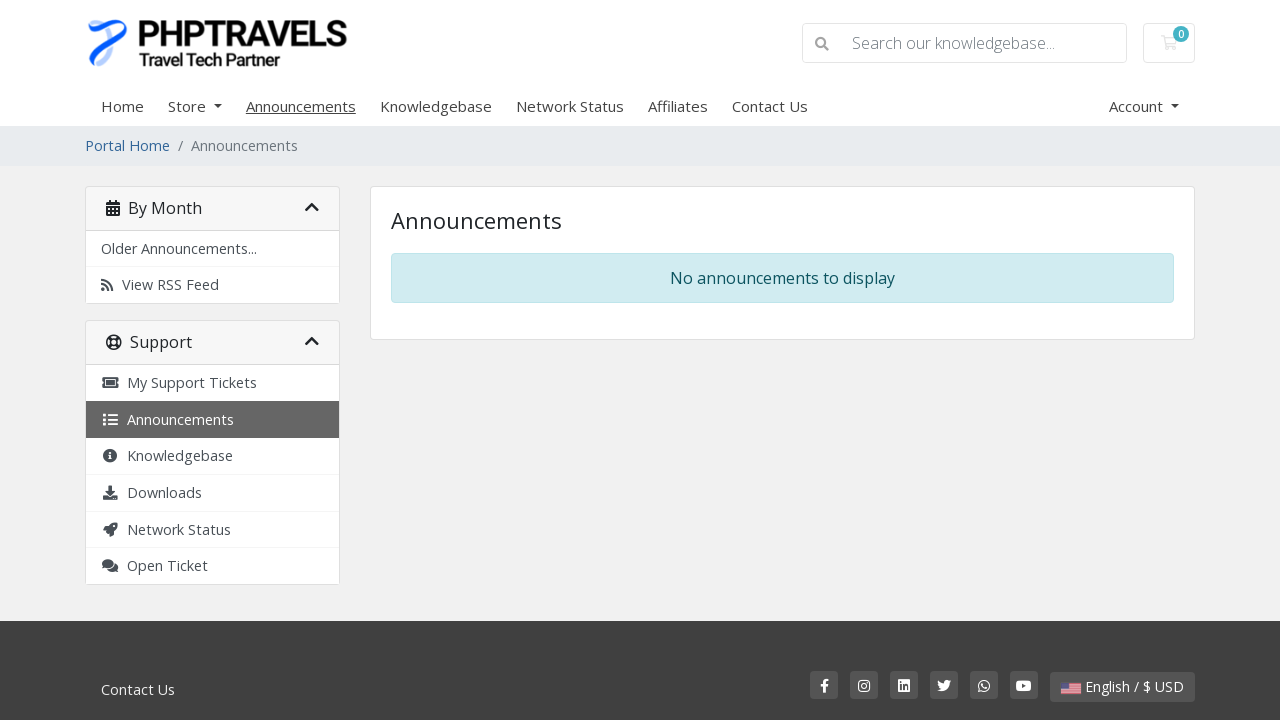

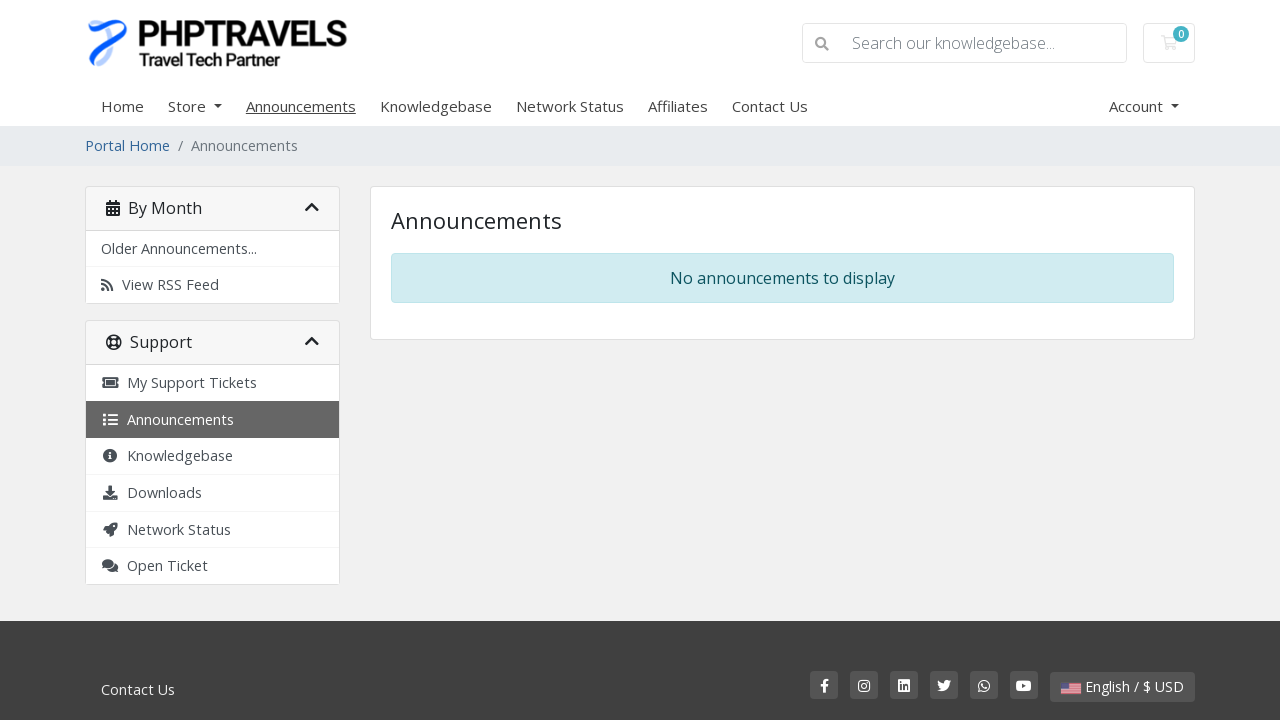